Tests interaction with a jQuery combo tree dropdown component by clicking on the input box

Starting URL: https://www.jqueryscript.net/demo/Drop-Down-Combo-Tree/

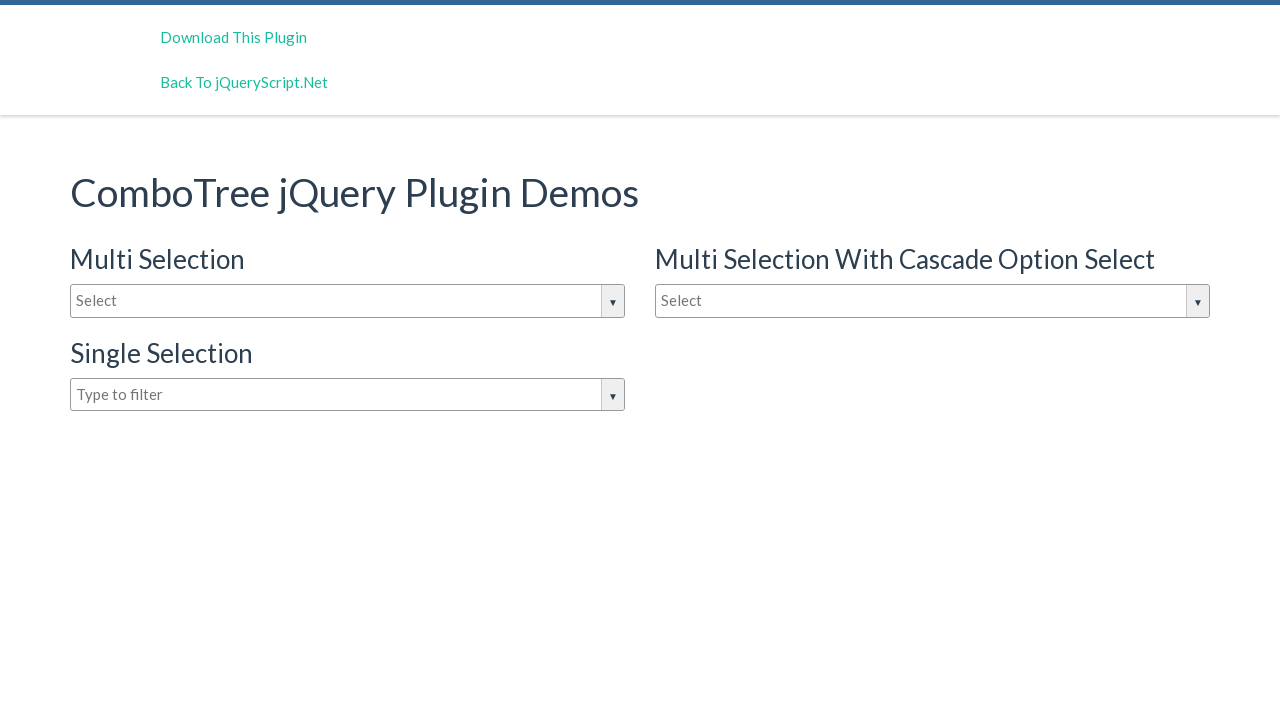

Clicked on the jQuery combo tree dropdown input box at (348, 301) on #justAnInputBox
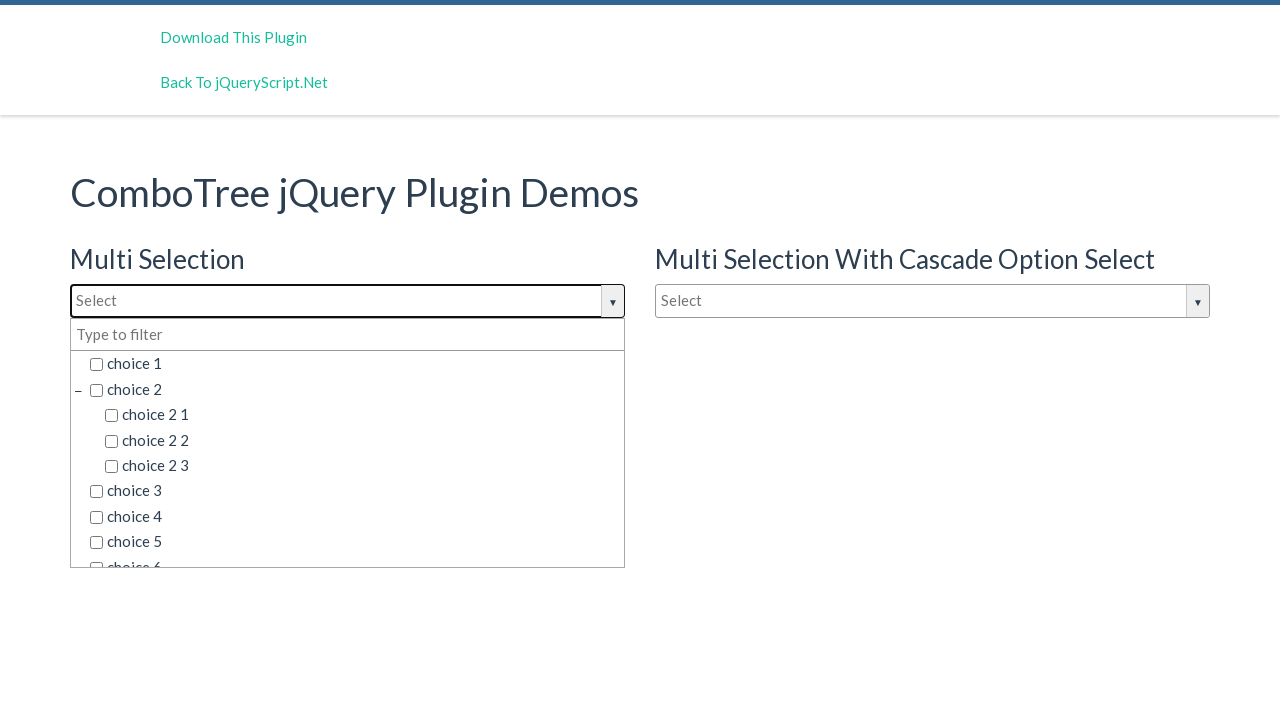

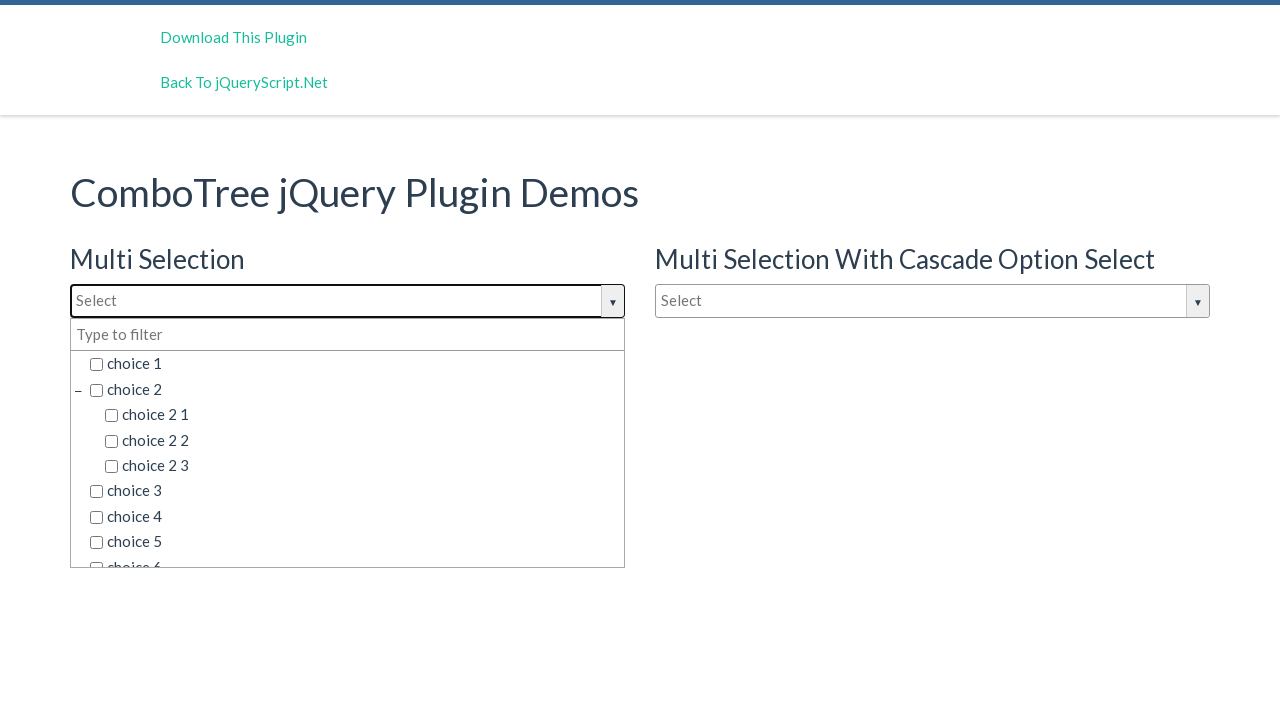